Tests a basic addition form by entering two numbers (11 and 15), clicking the calculate button, and verifying the sum result is displayed.

Starting URL: http://syntaxprojects.com/basic-first-form-demo.php

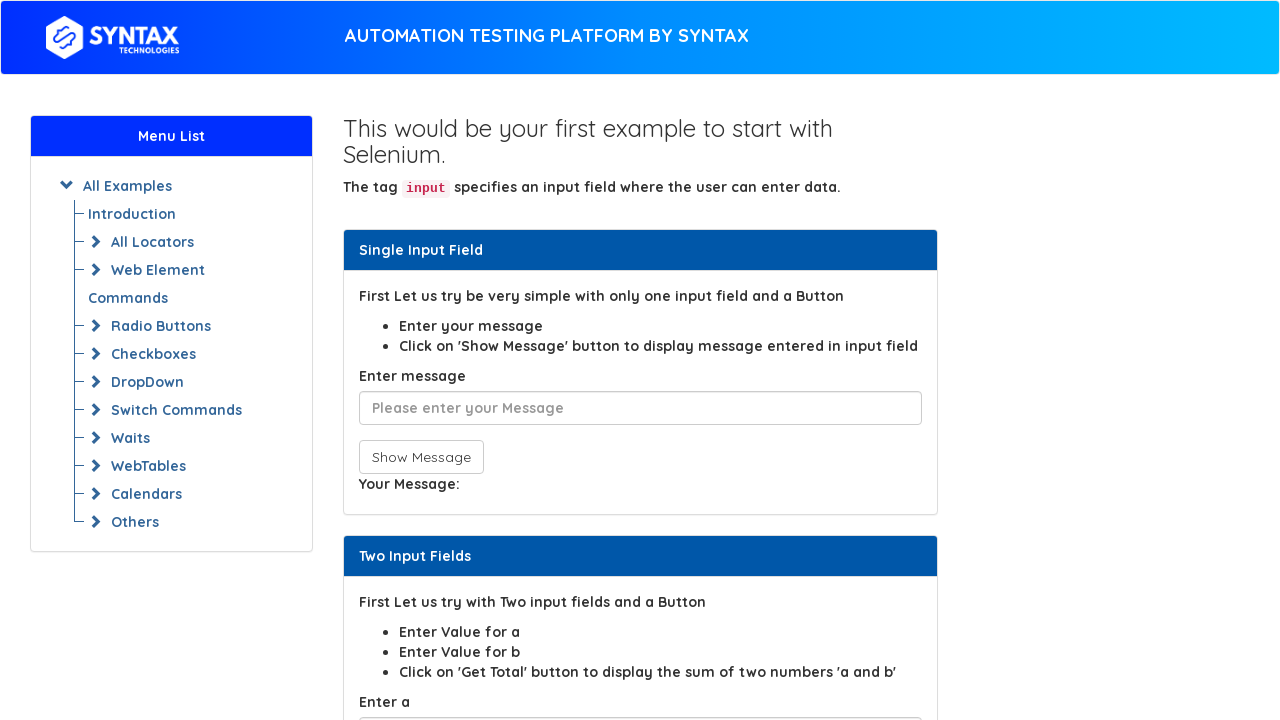

Set viewport to 1920x1080
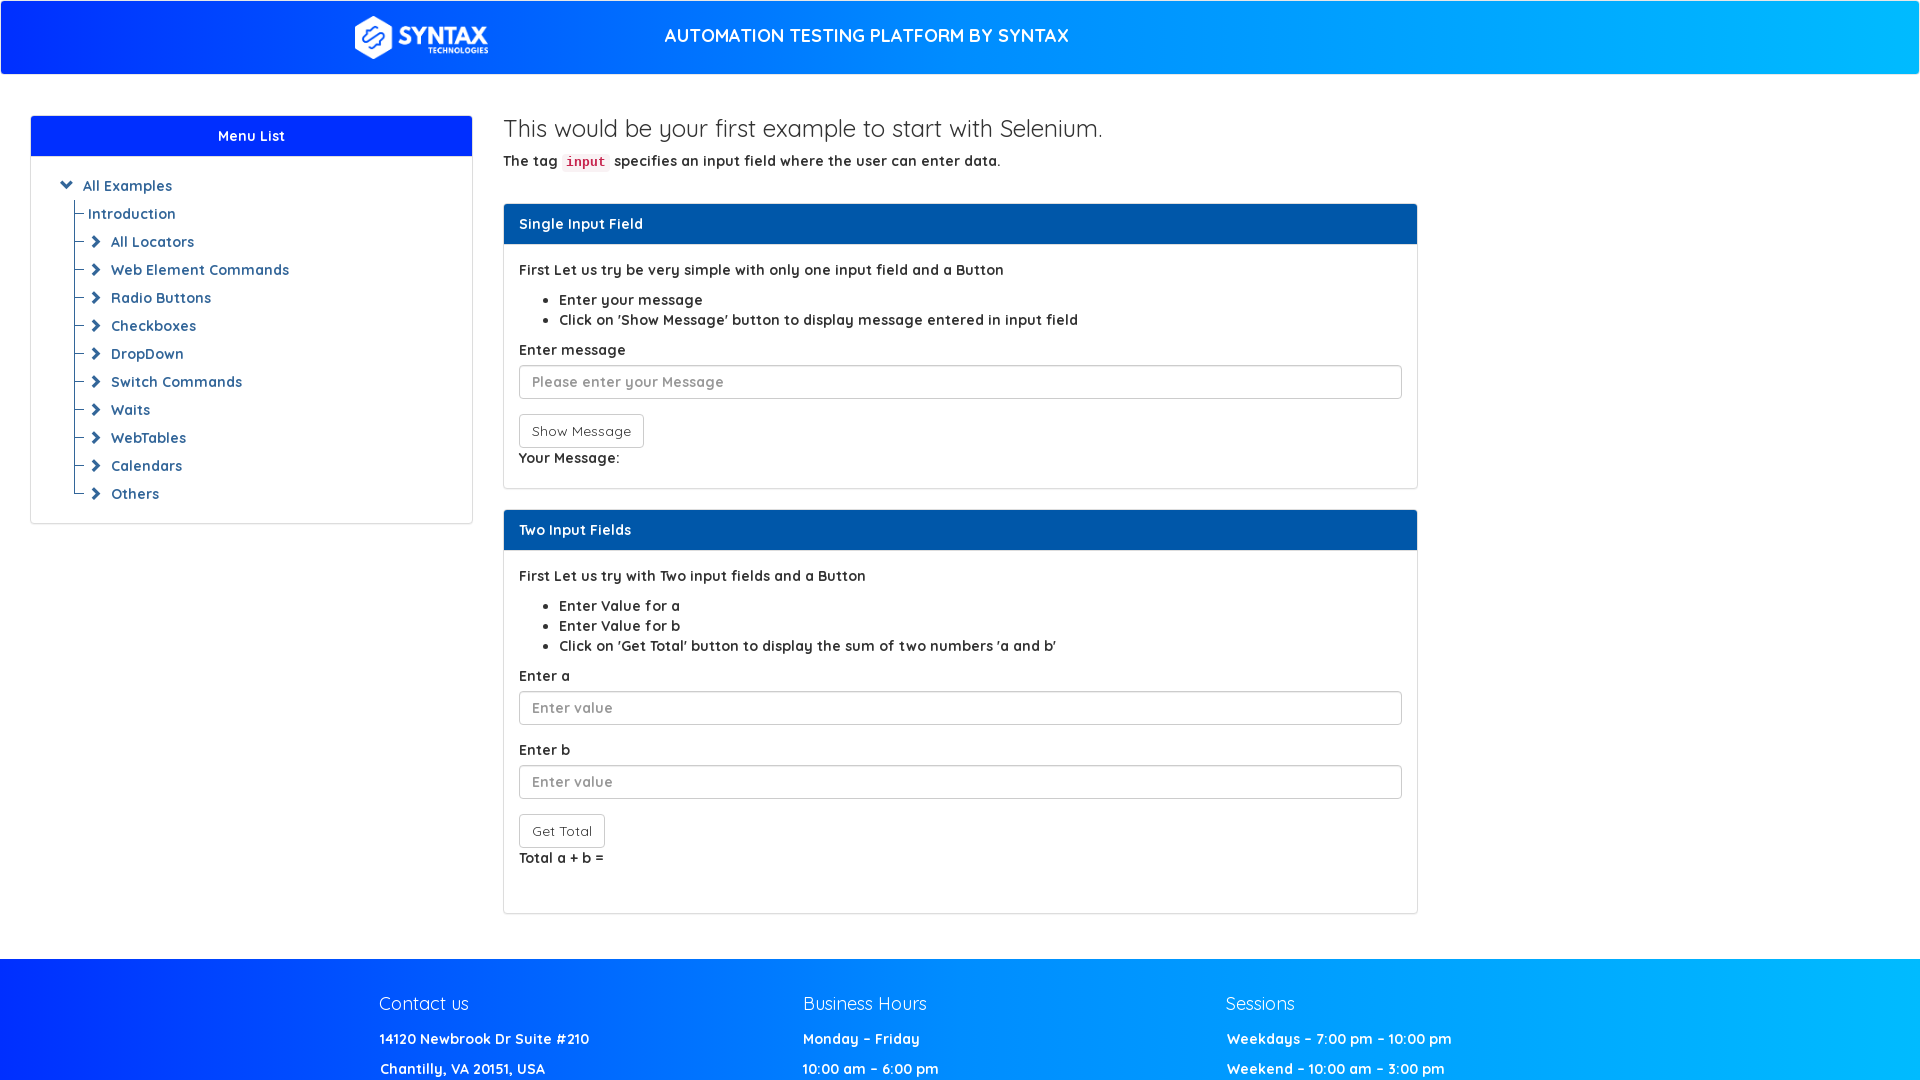

Entered 11 in the first number field (sum1) on input#sum1
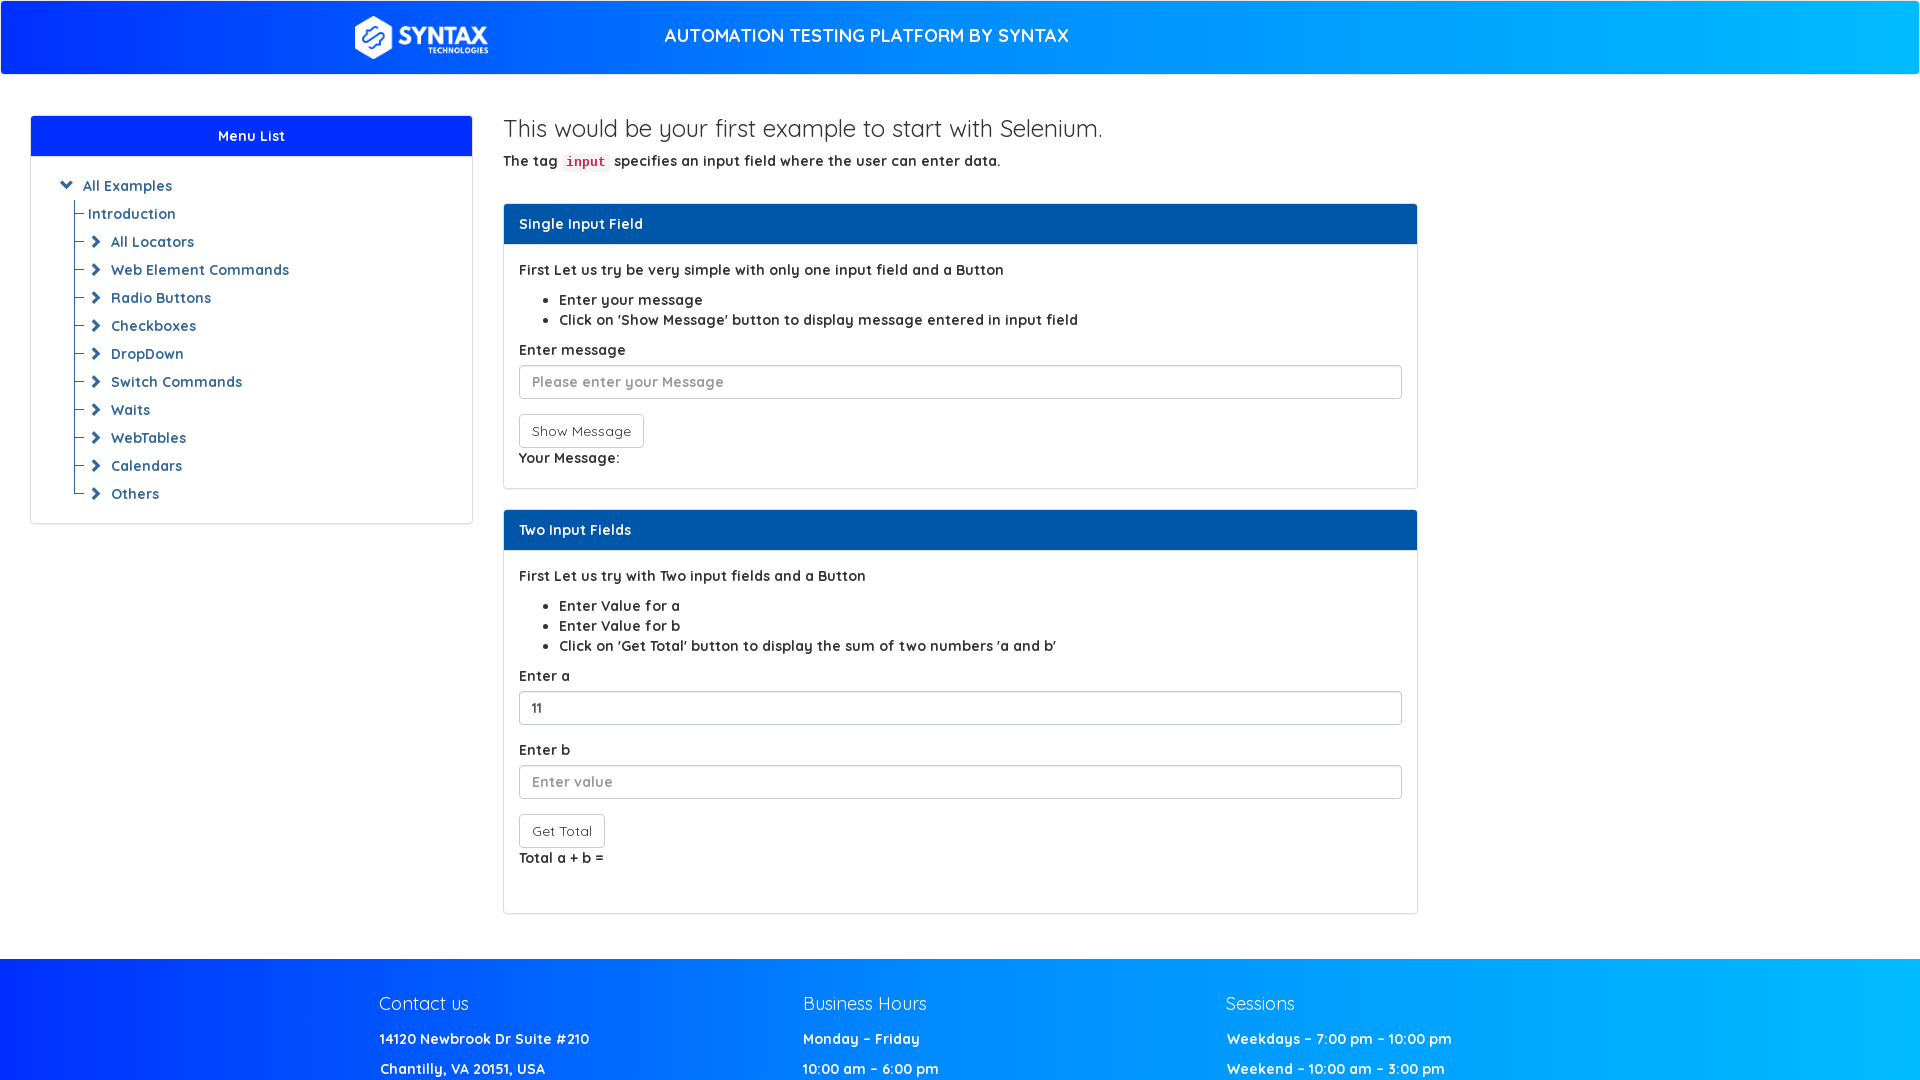

Entered 15 in the second number field (sum2) on input#sum2
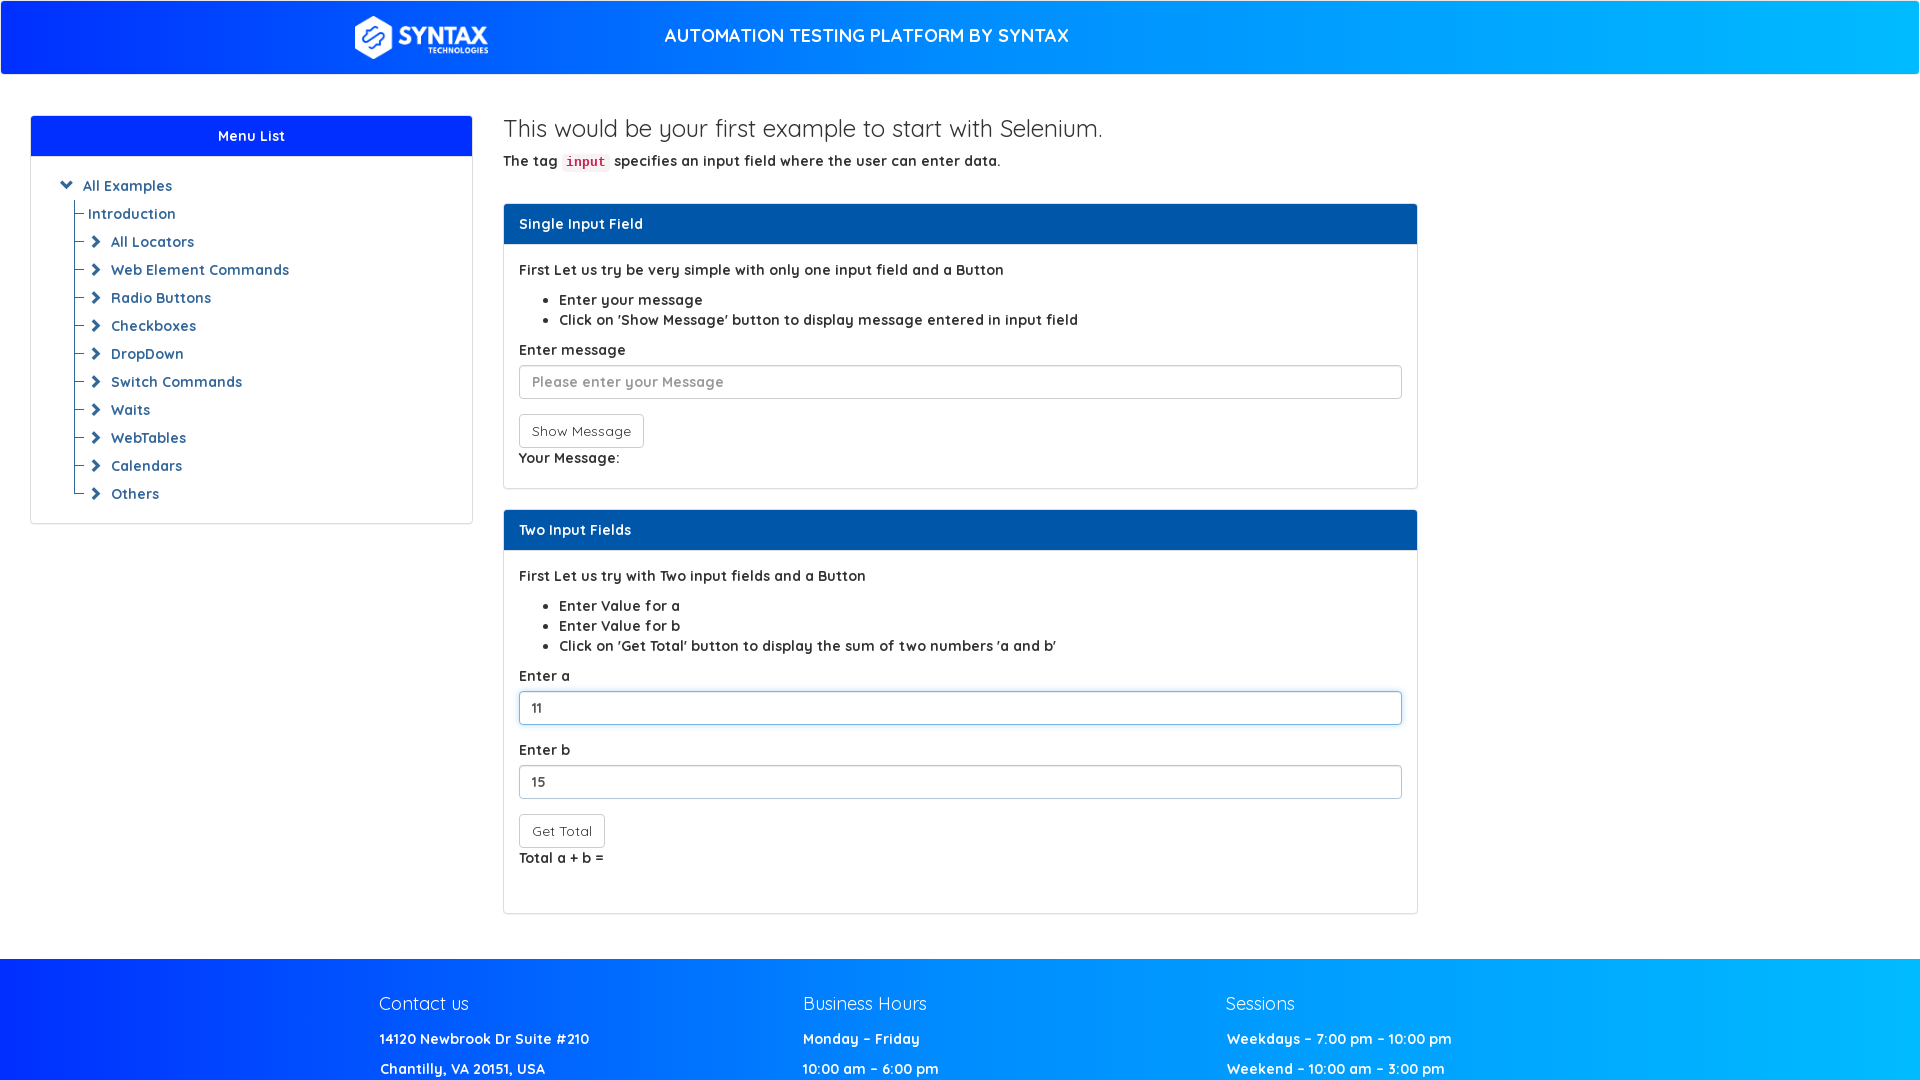

Clicked the calculate button to compute the sum at (562, 831) on button[onclick$='total()']
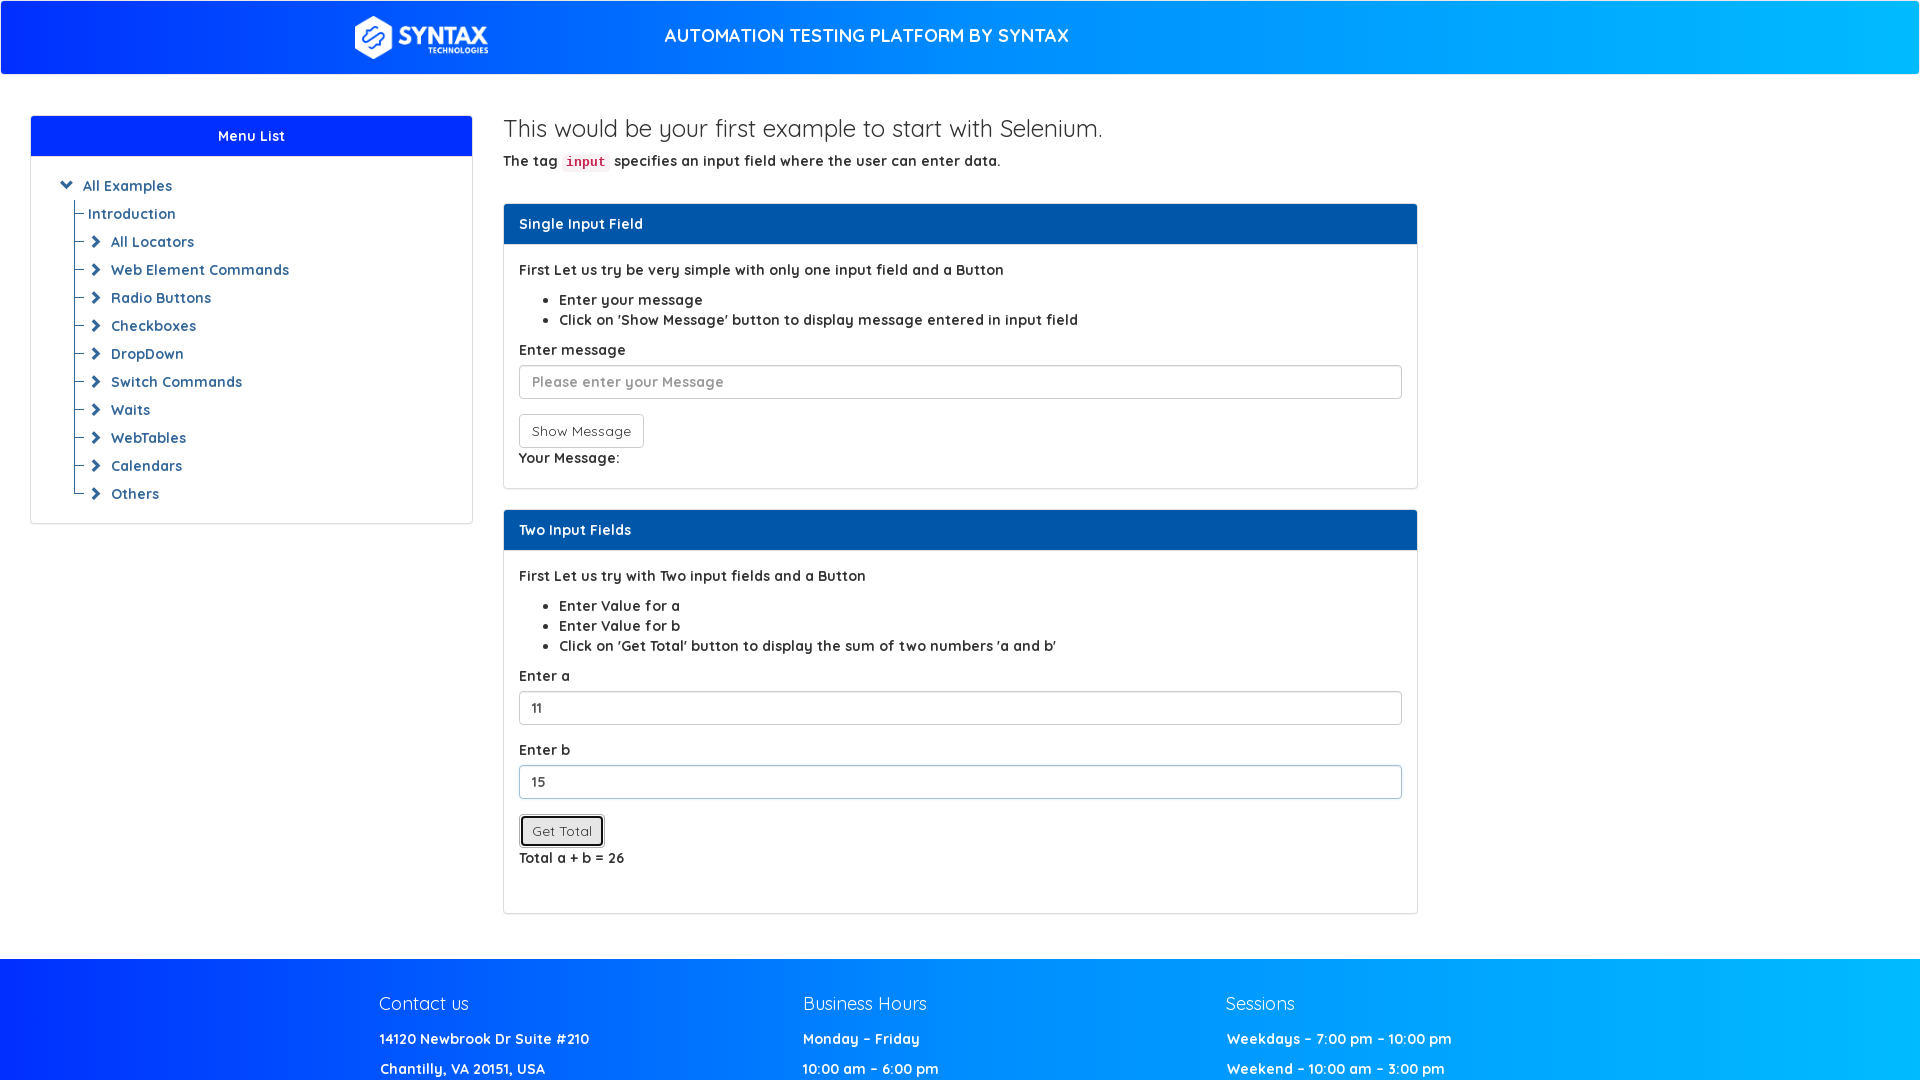

Result span element is displayed showing the sum
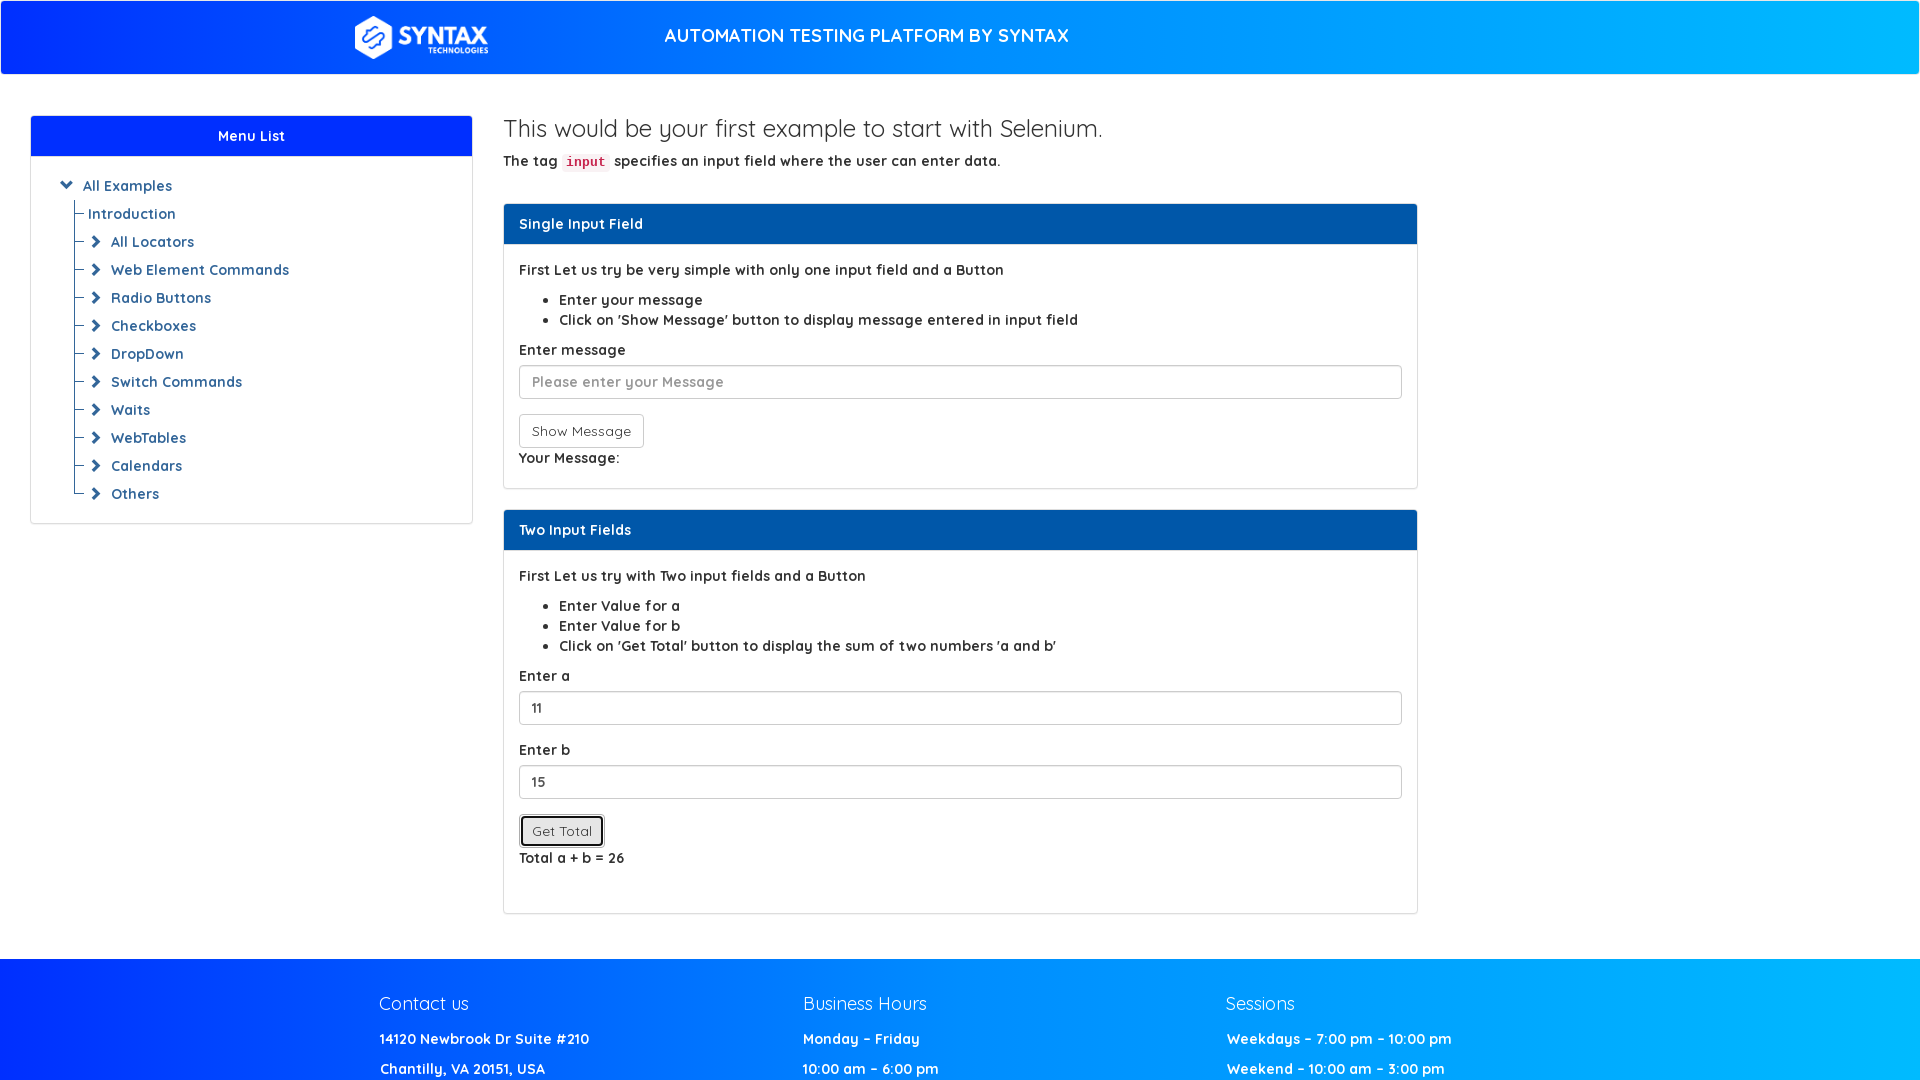

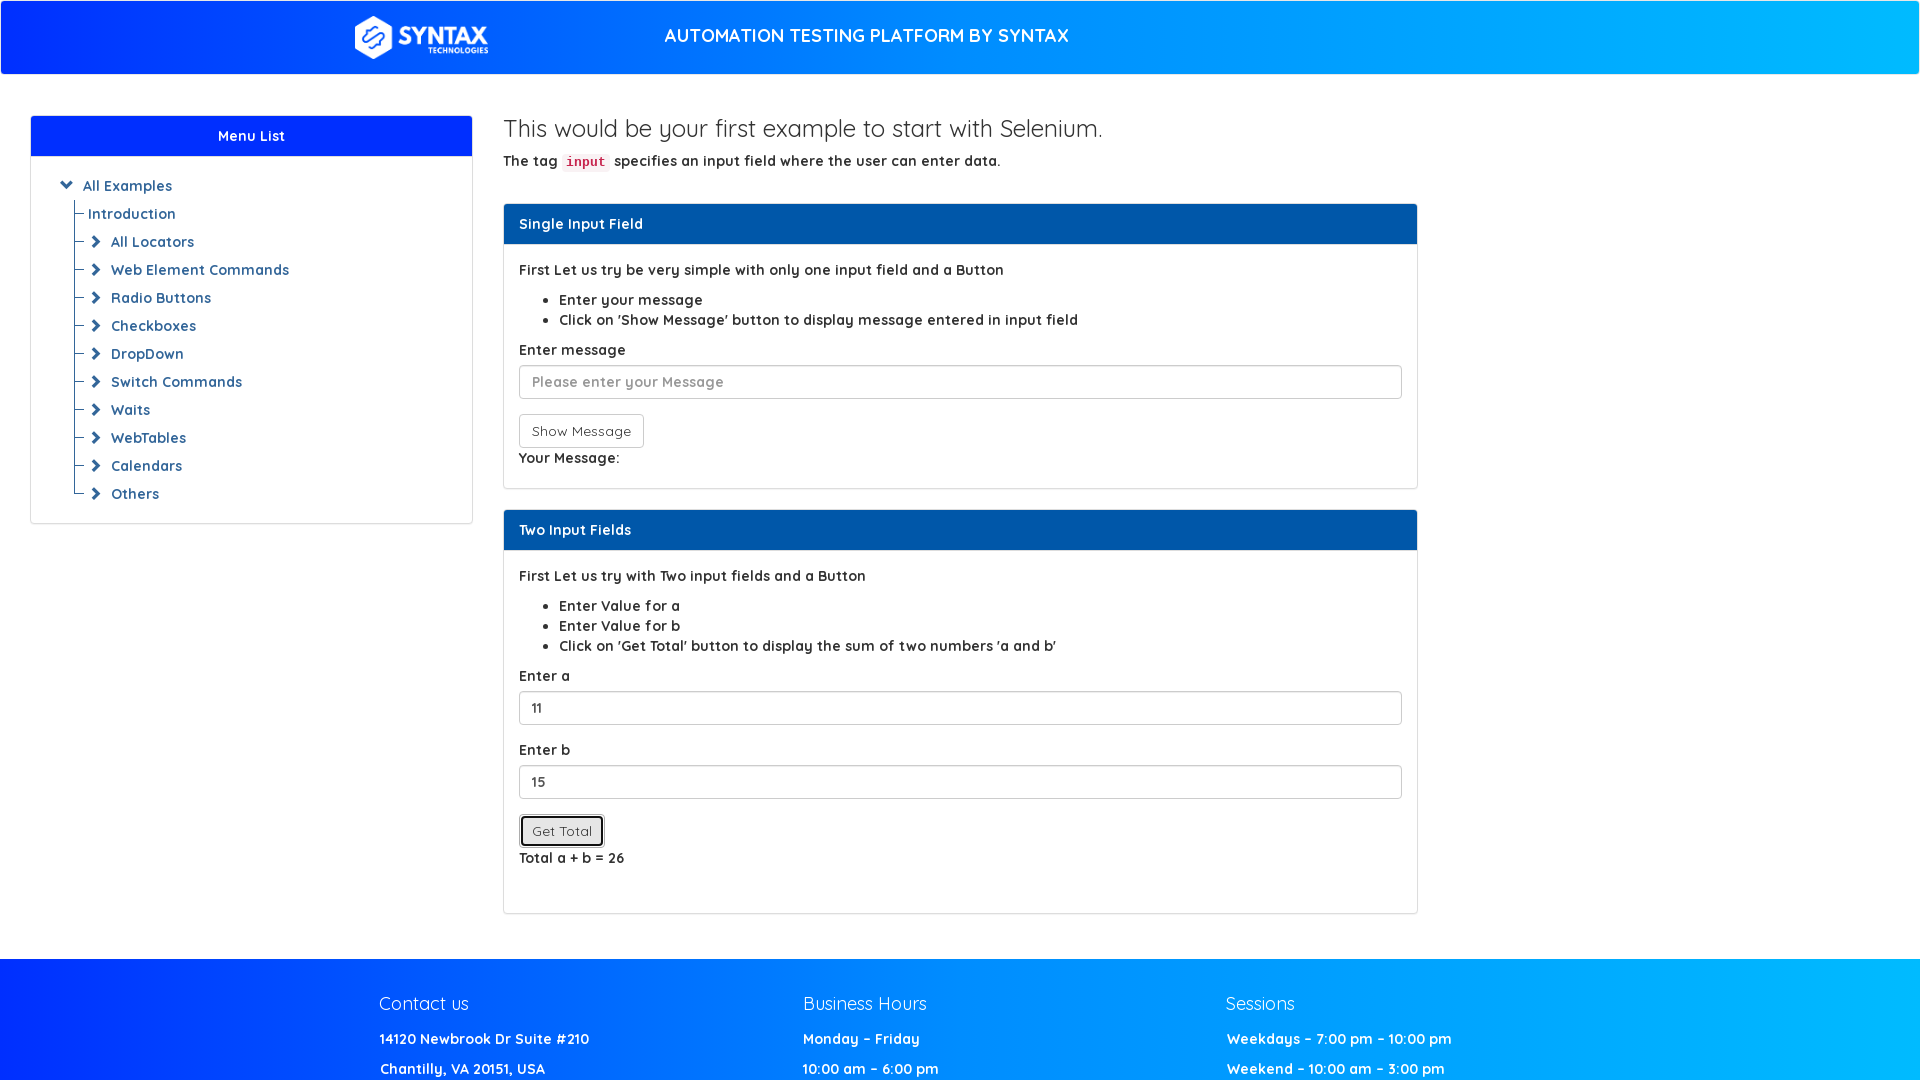